Tests the DemoQA website by navigating to the Elements section, clicking on Text Box, and filling out a form with name, email, current address, and permanent address fields, then submitting the form.

Starting URL: https://demoqa.com

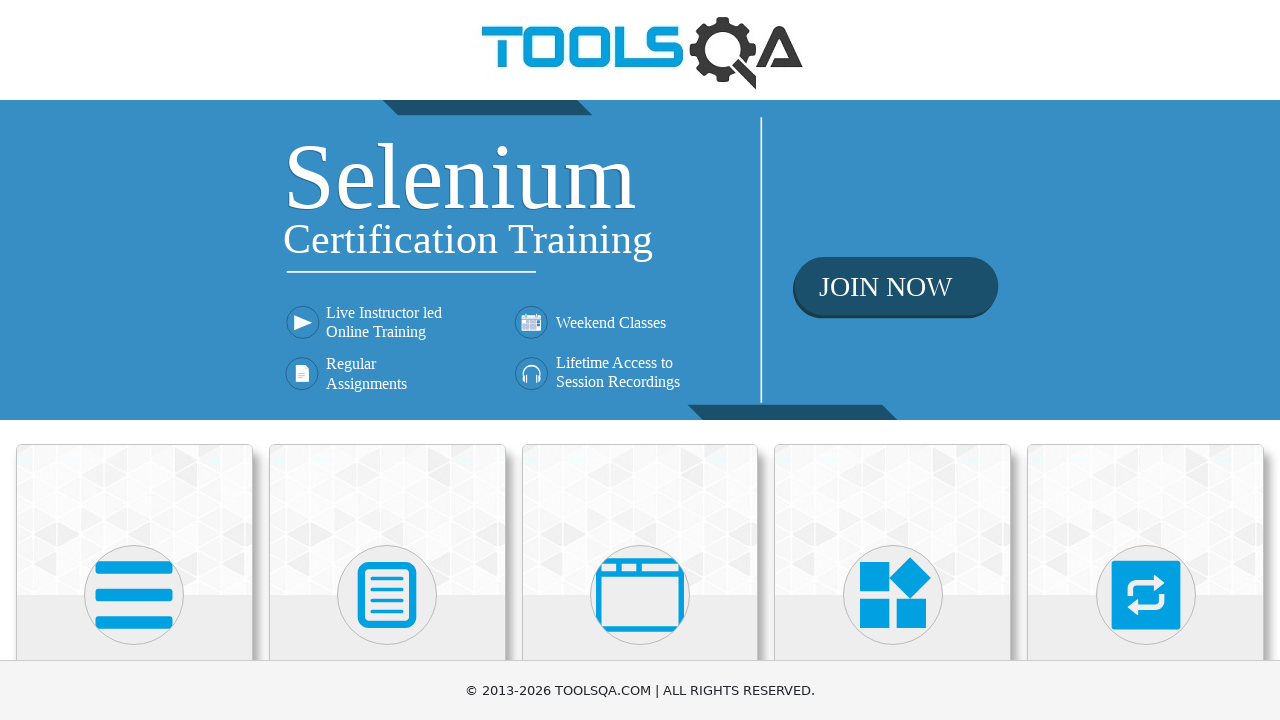

Scrolled down the page by 300px
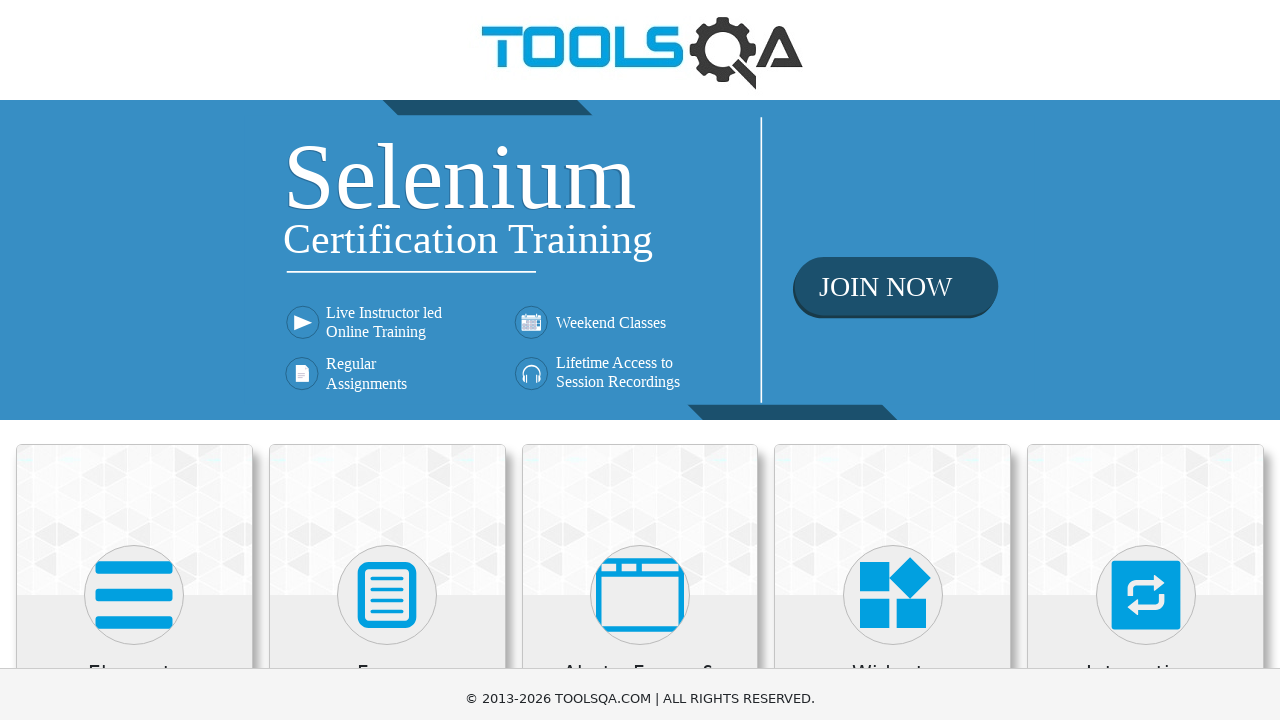

Clicked on Elements card at (134, 373) on xpath=//div[@class='card-body']//h5[contains(text(),'Elements')]
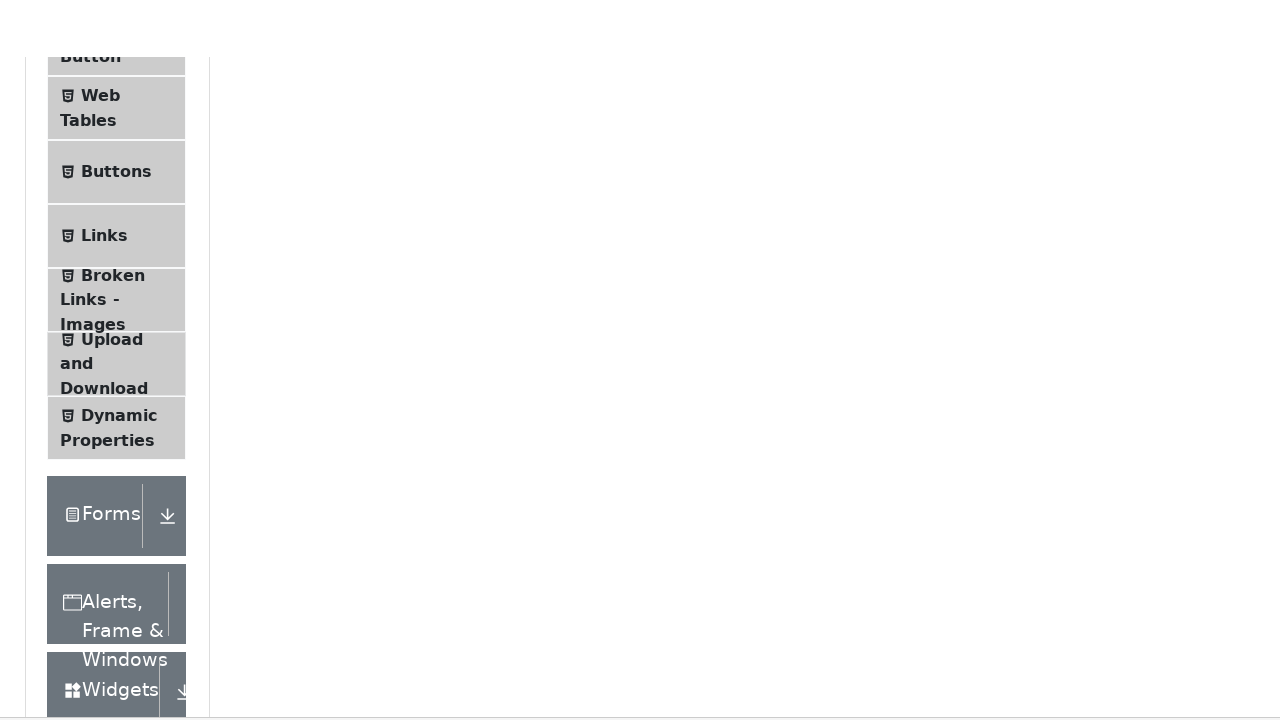

Clicked on Text Box menu item at (119, 261) on xpath=//span[@class='text' and contains(text(),'Text Box')]
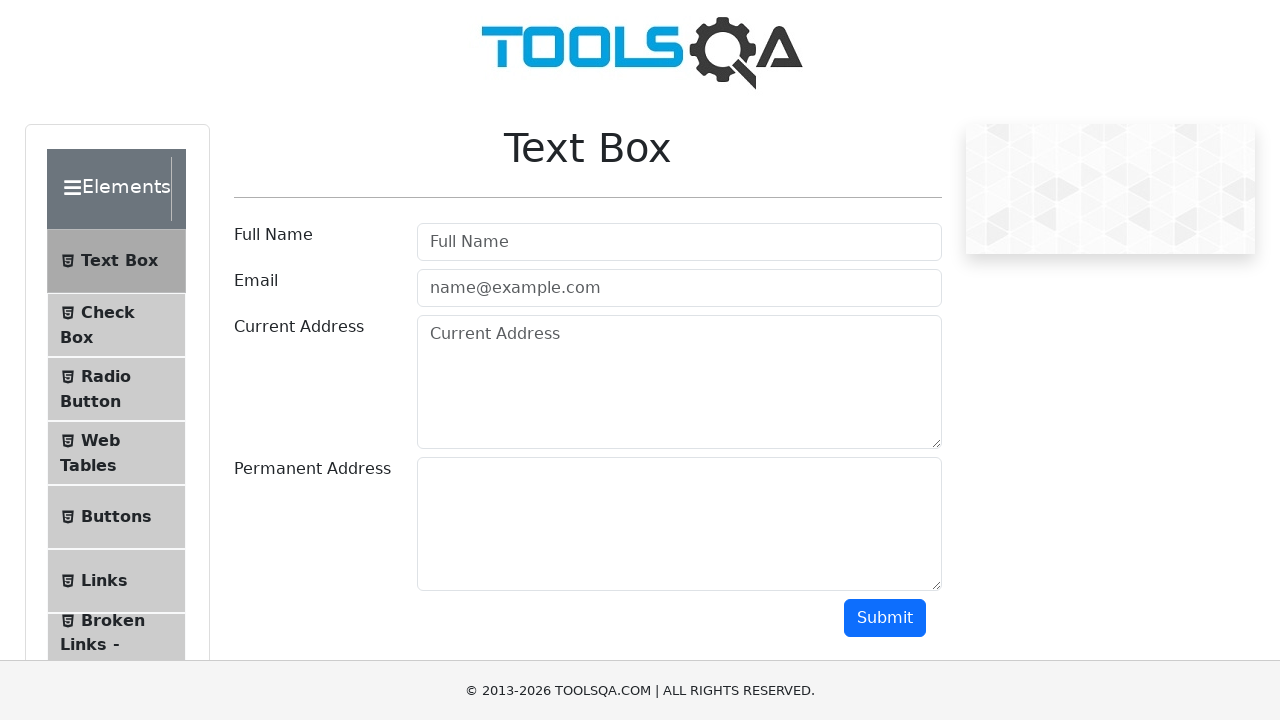

Text box form loaded
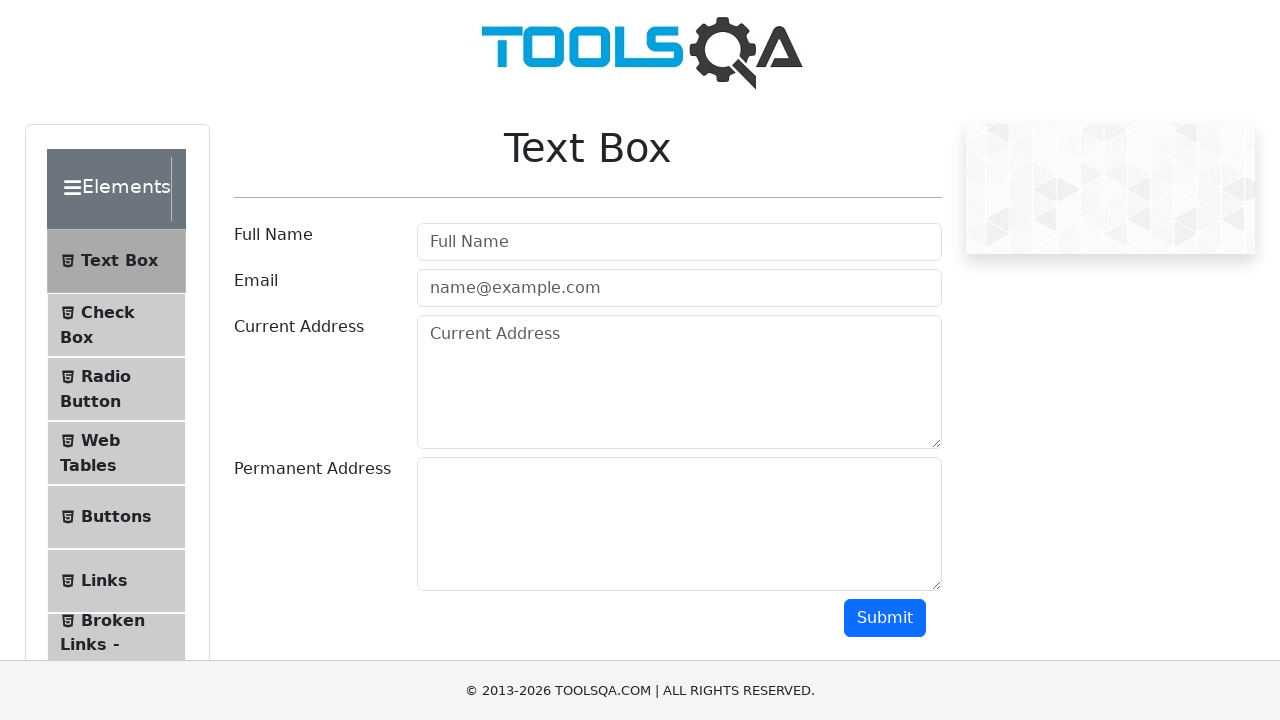

Filled in name field with 'sita' on #userName
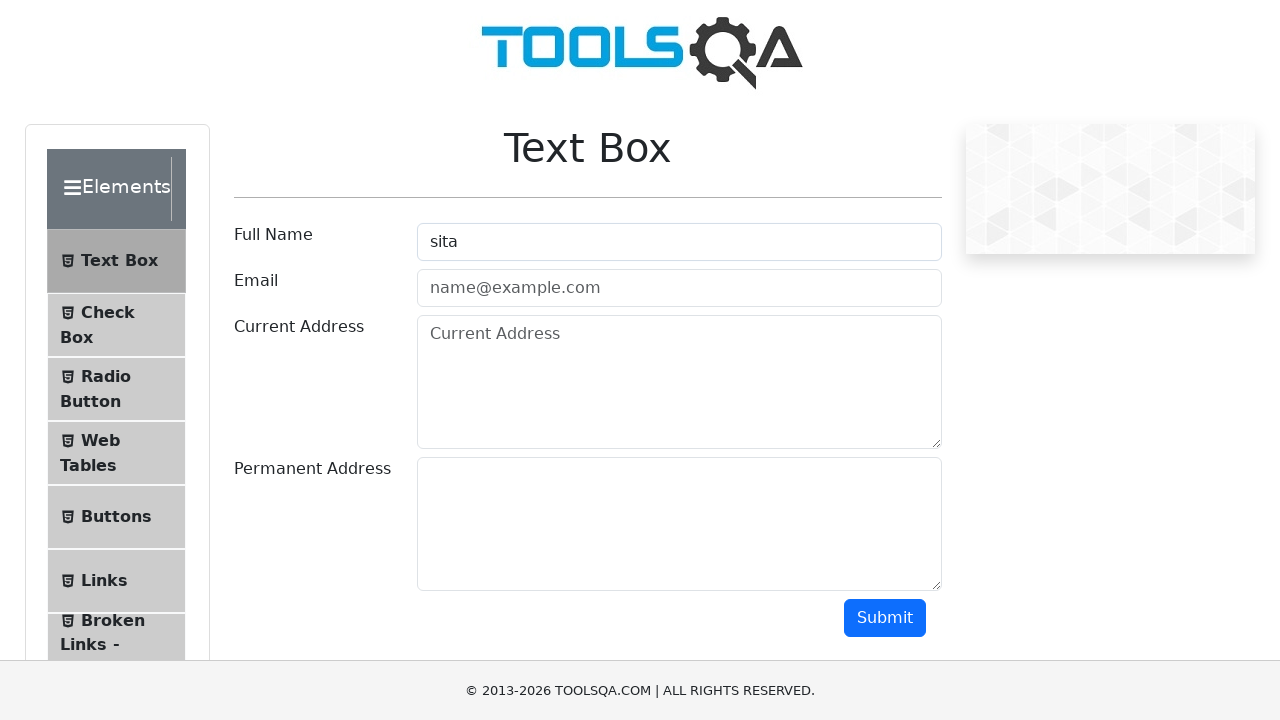

Filled in email field with 'sita@gmail.com' on #userEmail
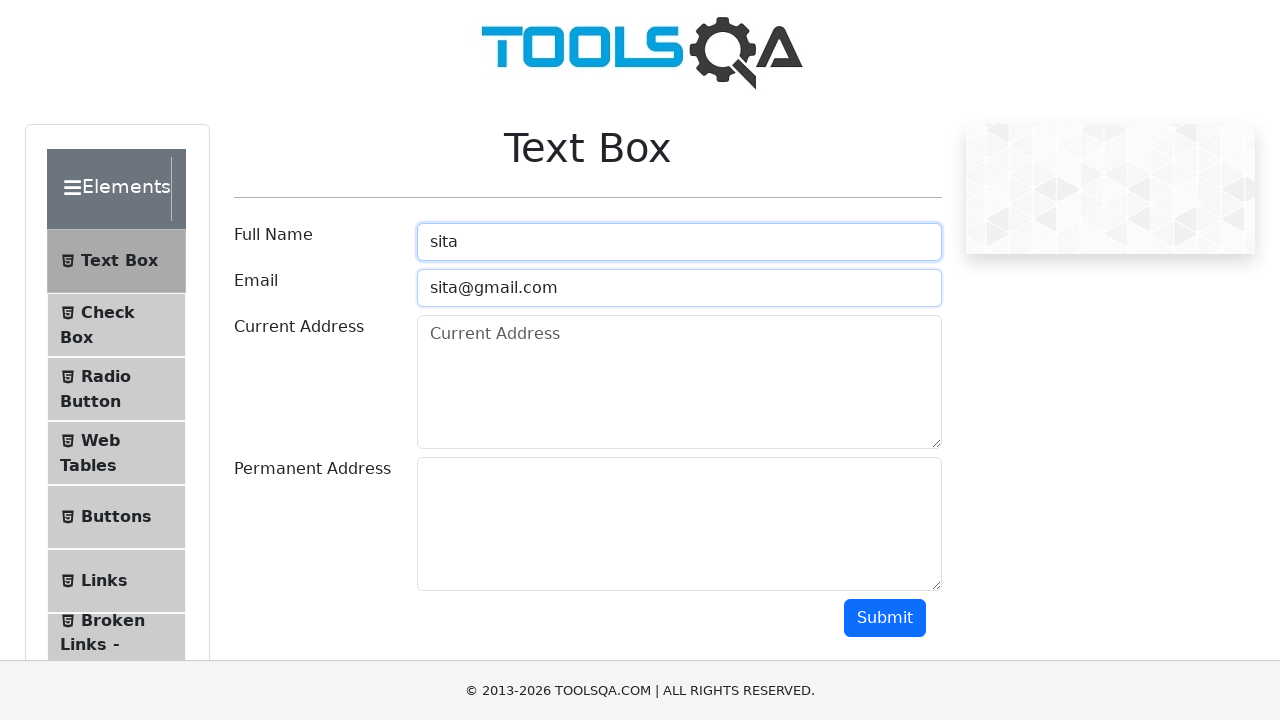

Filled in current address field with '123 Current Street, City' on #currentAddress
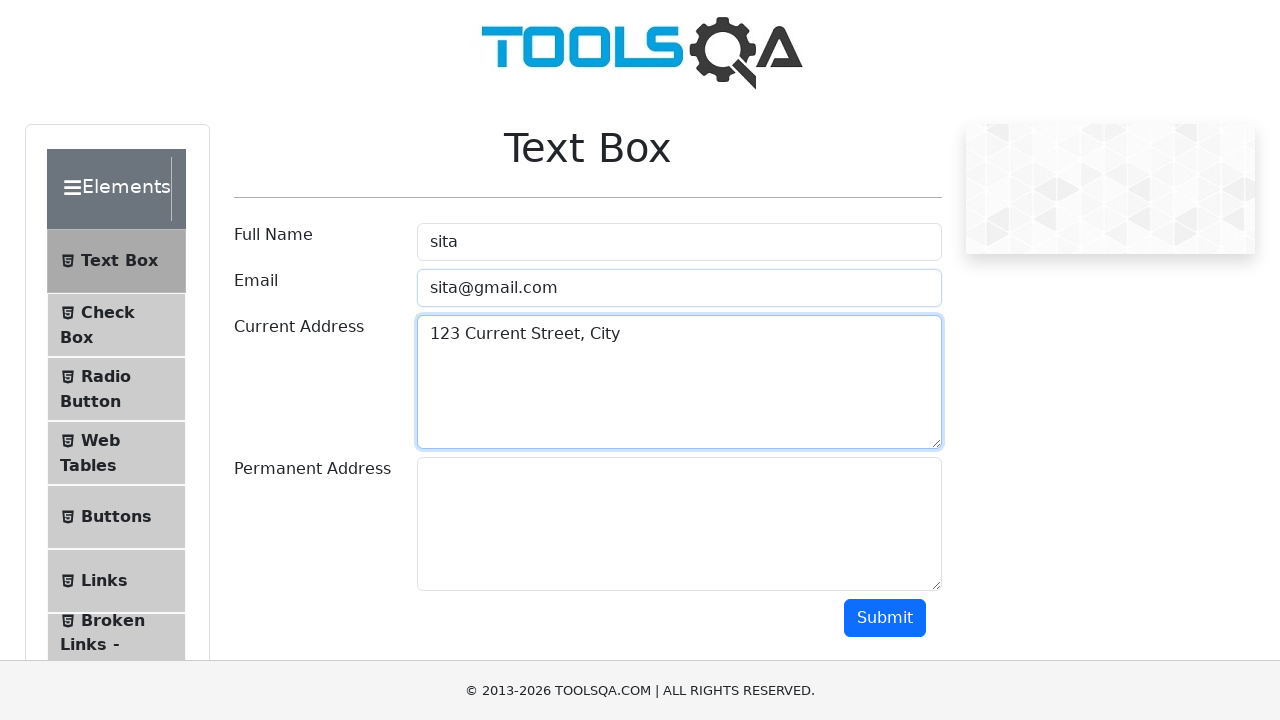

Filled in permanent address field with '456 Permanent Avenue, Town' on #permanentAddress
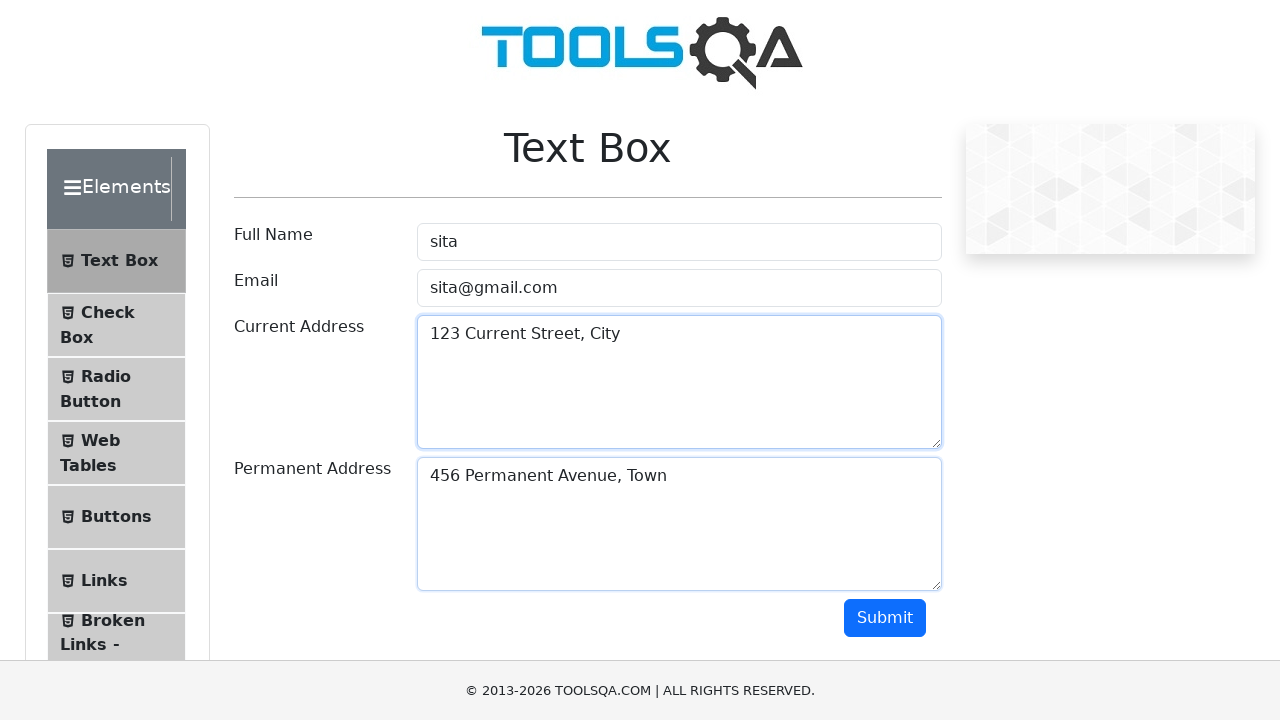

Clicked submit button to submit the form at (885, 618) on #submit
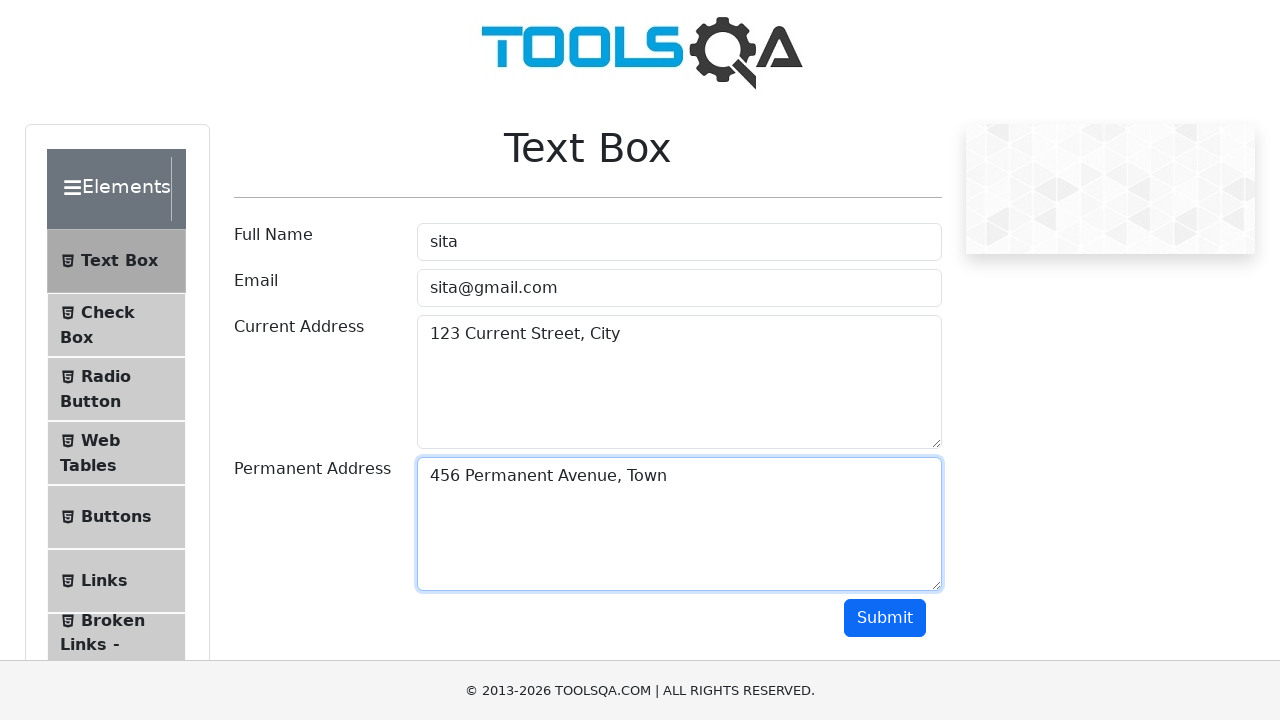

Form submission output appeared
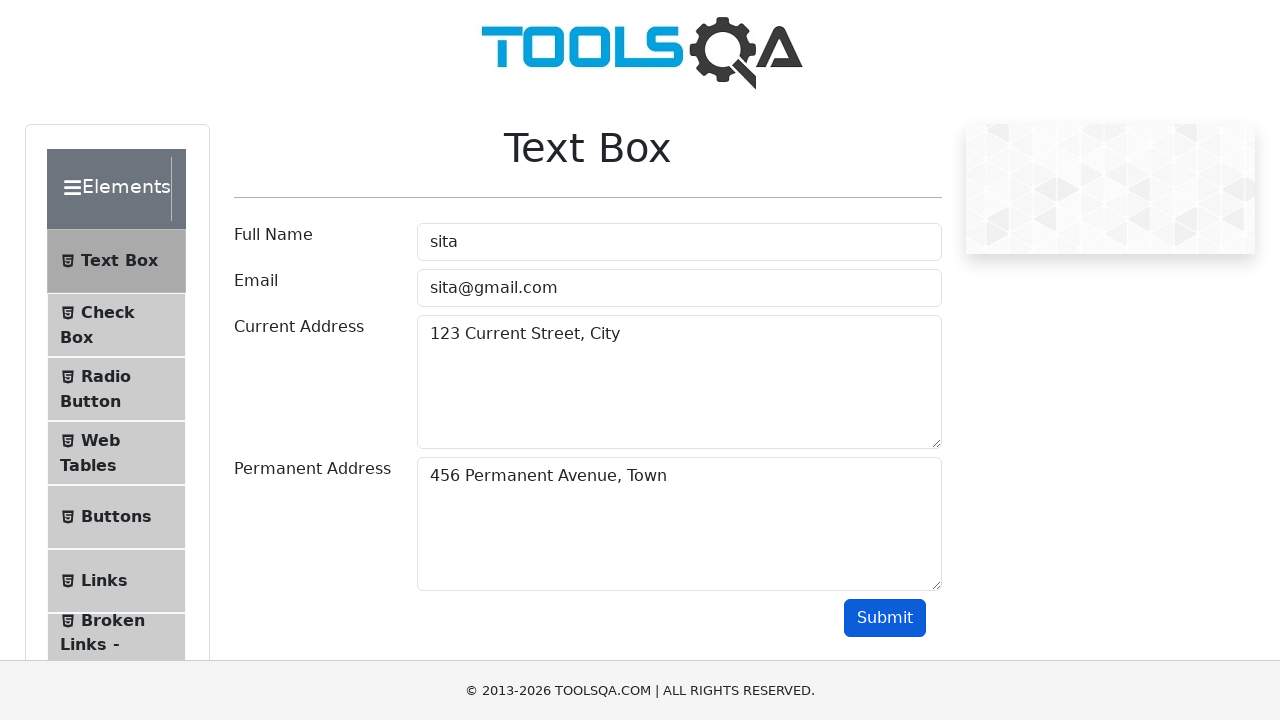

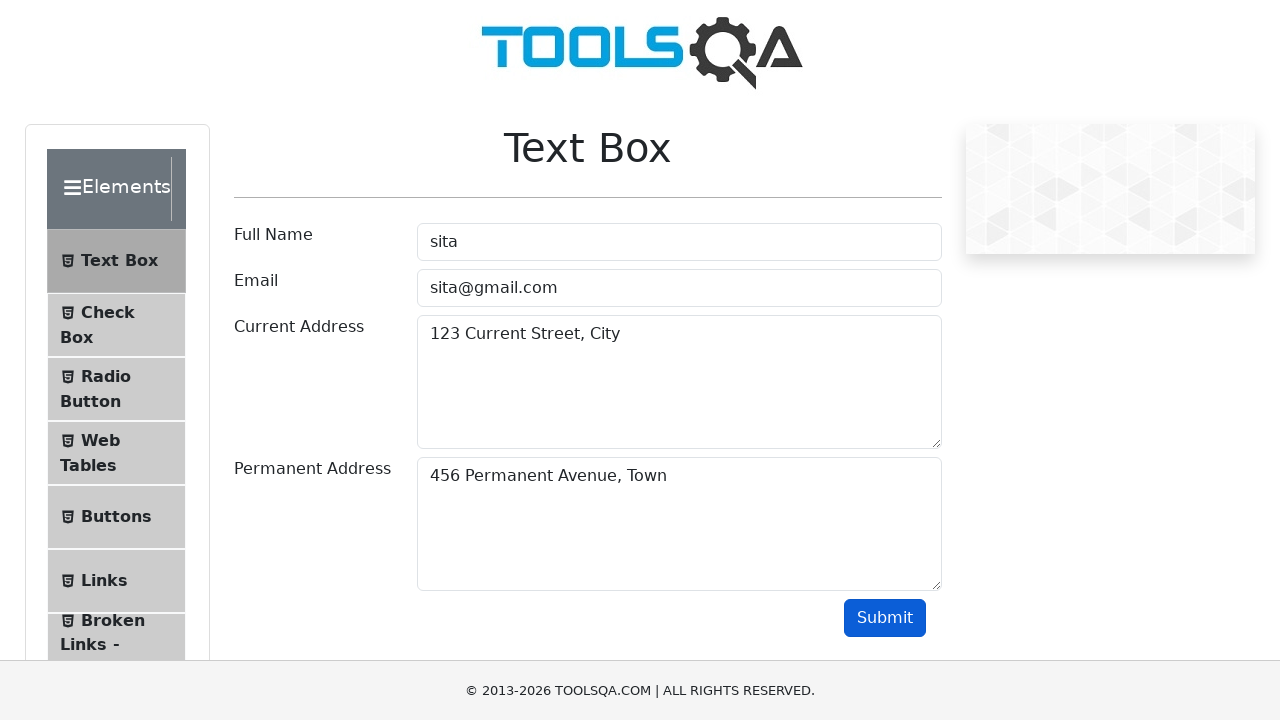